Tests browser window and tab interactions by navigating to alerts/frames section, opening new tabs and windows, switching between them, and extracting text content

Starting URL: https://demoqa.com

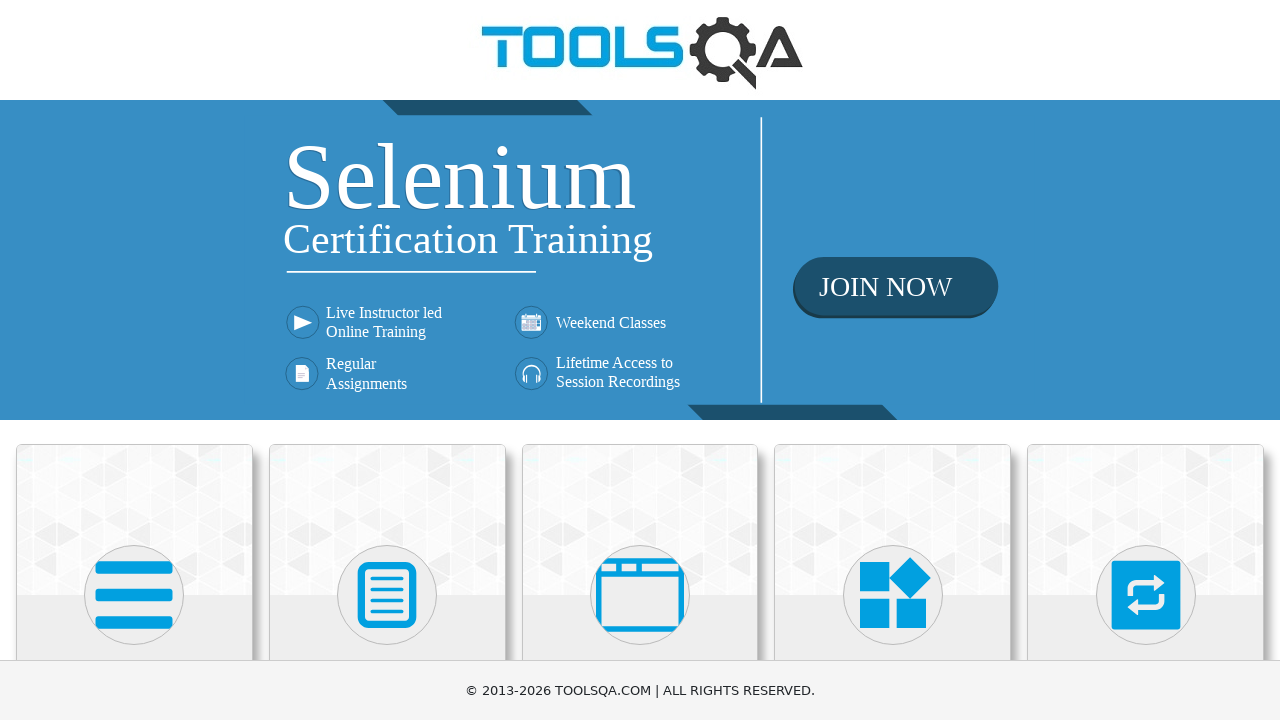

Scrolled down 400px to view elements
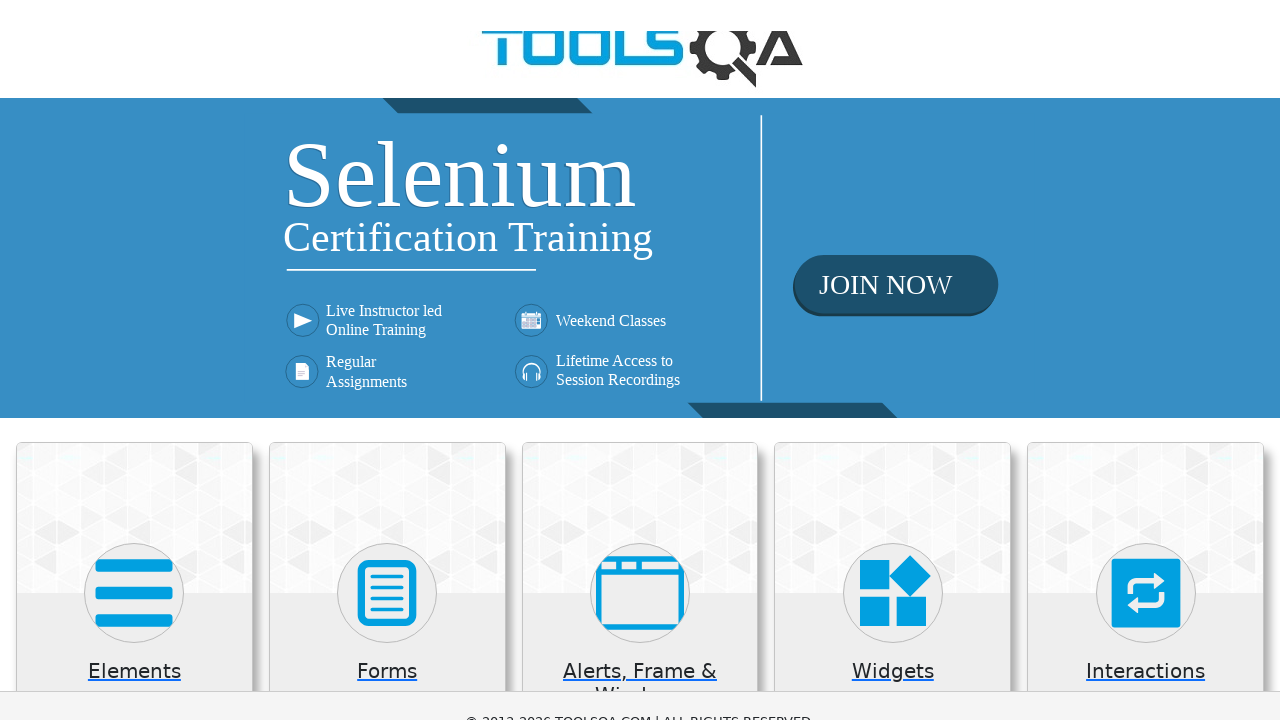

Clicked on 'Alerts, Frame & Windows' section at (640, 285) on xpath=//h5[text()='Alerts, Frame & Windows']
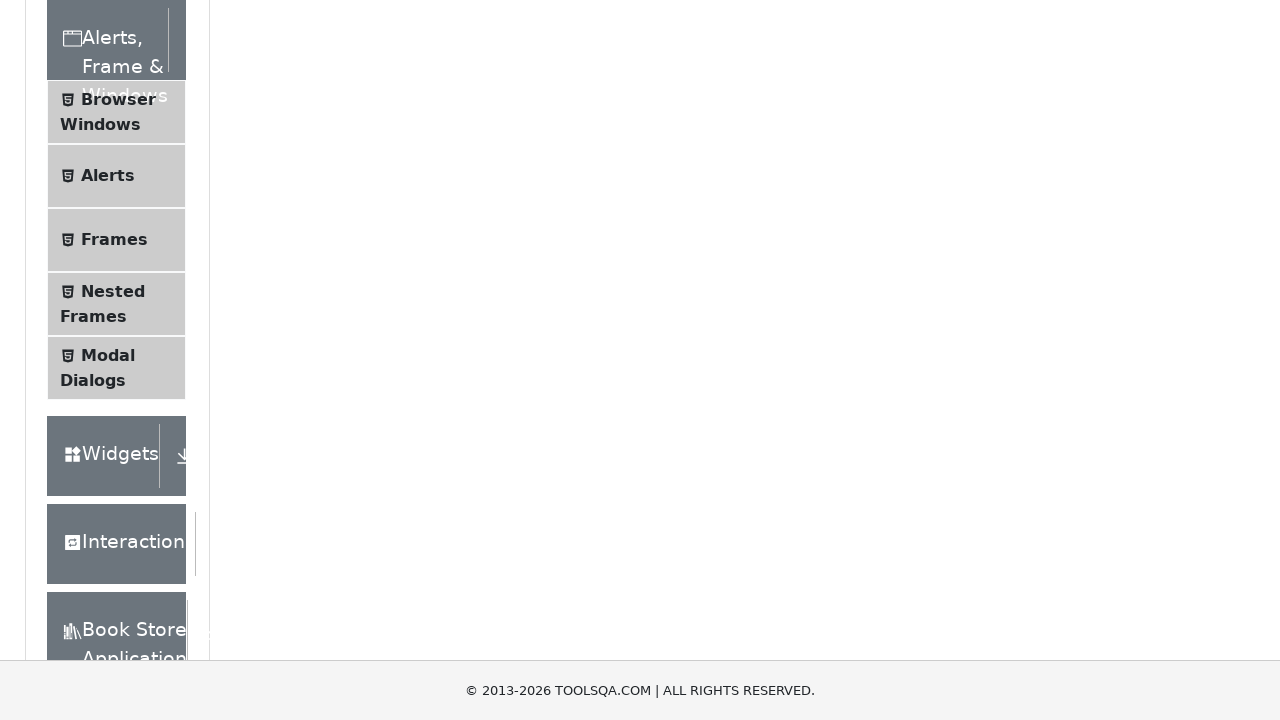

Clicked on 'Browser Windows' menu item at (118, 100) on xpath=//span[text()='Browser Windows']
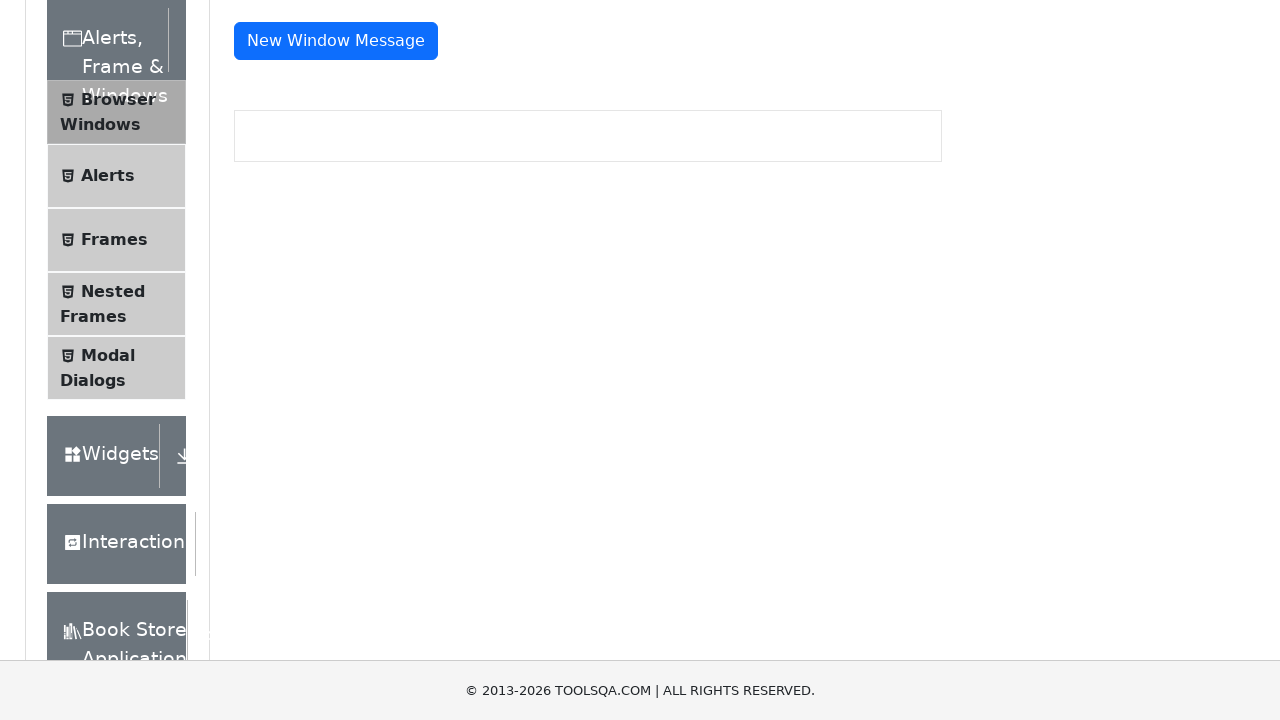

Clicked button to open new tab at (280, 242) on #tabButton
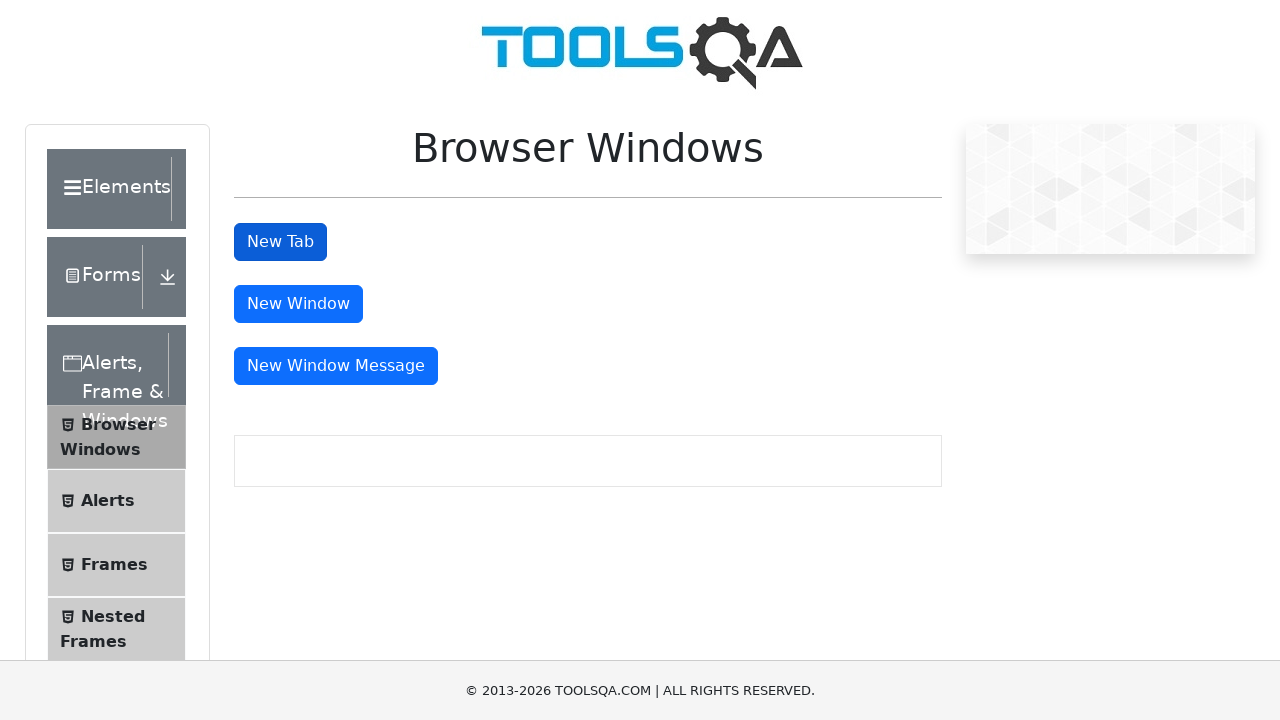

Extracted text from new tab: 'This is a sample page'
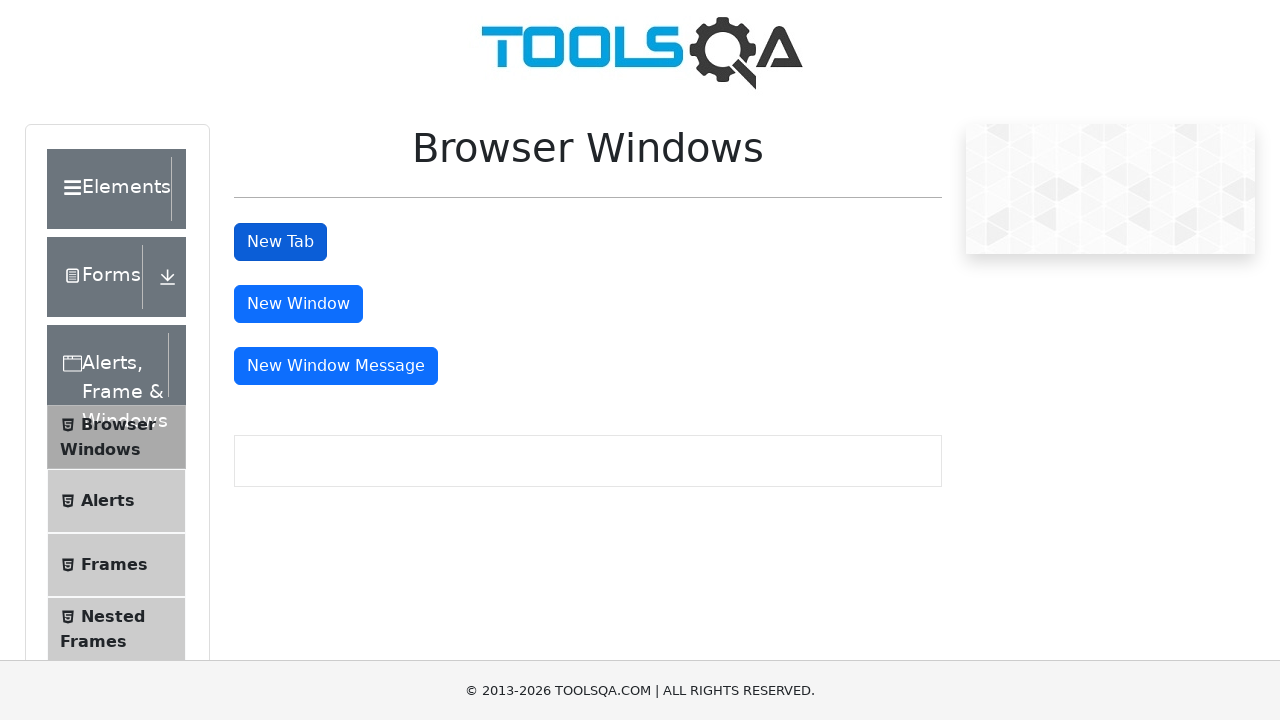

Closed new tab
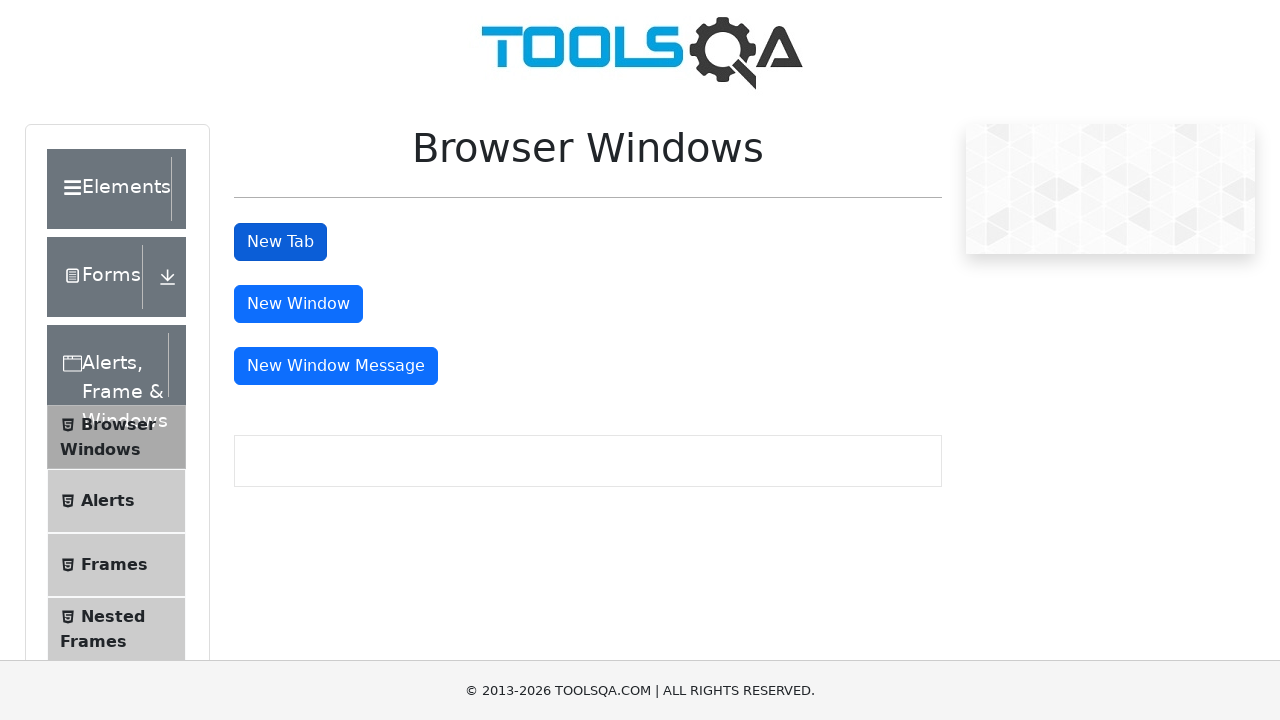

Clicked button to open new window at (298, 304) on #windowButton
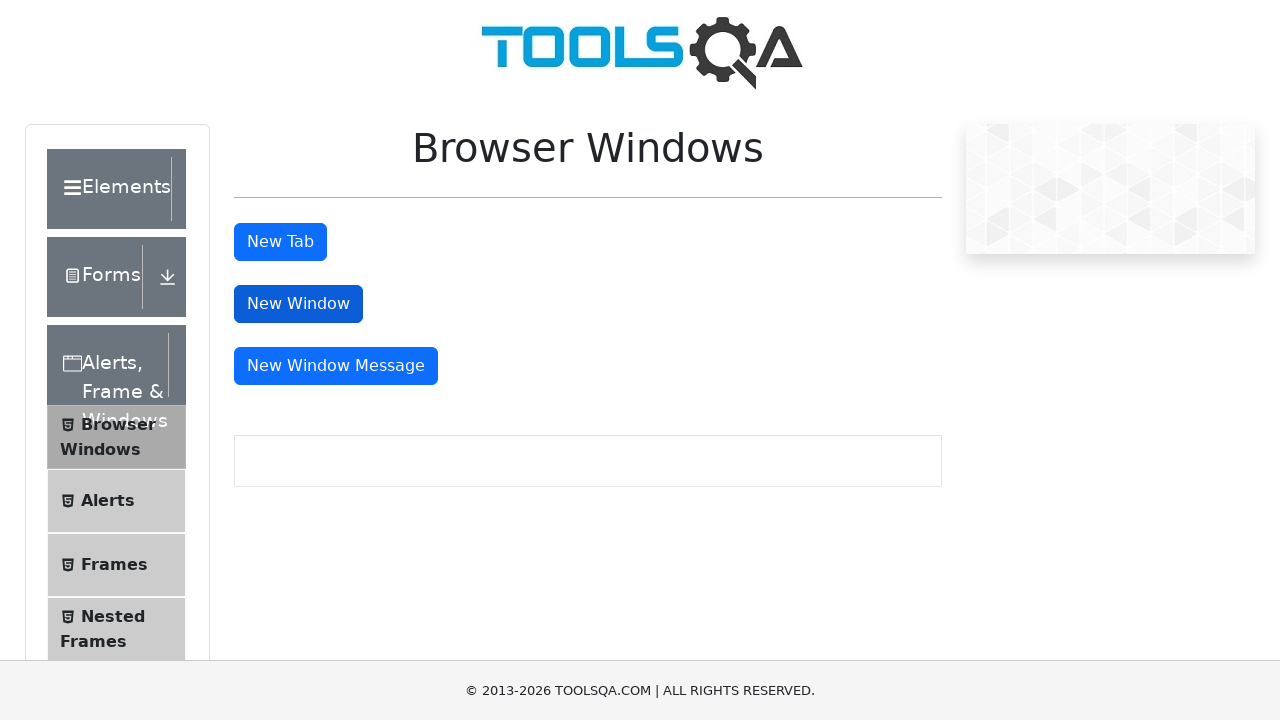

Extracted text from new window: 'This is a sample page'
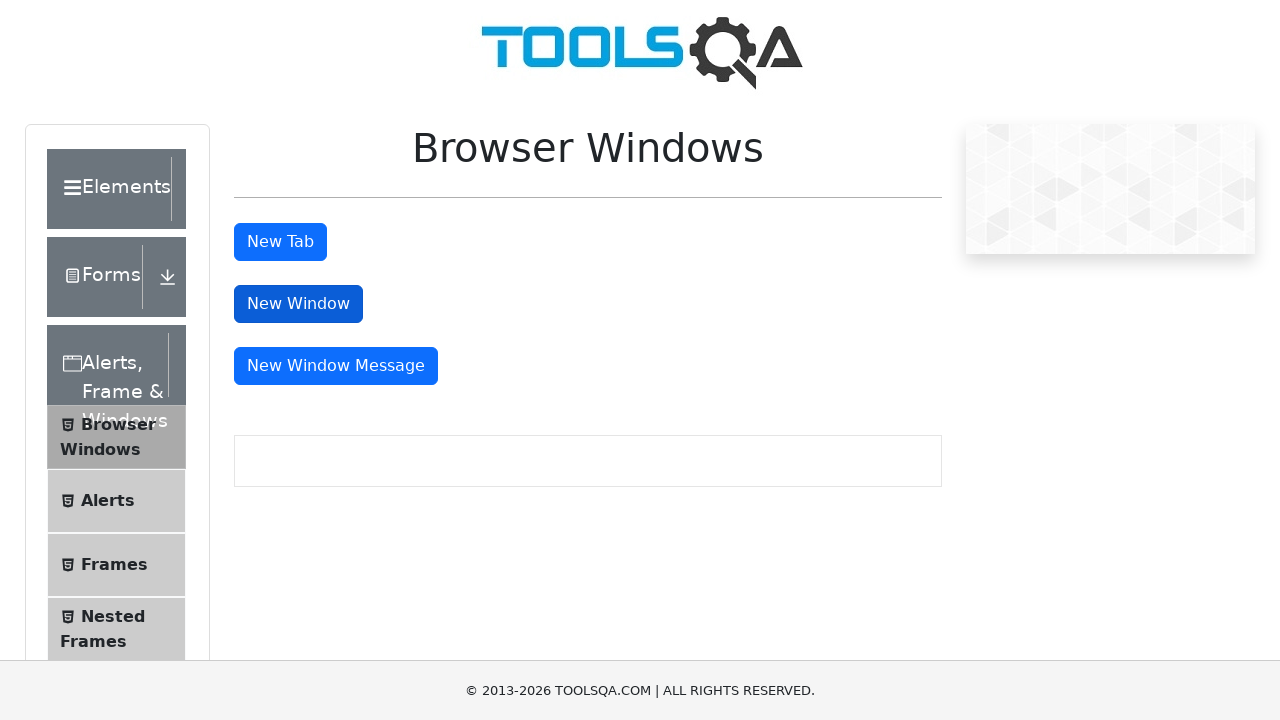

Closed new window
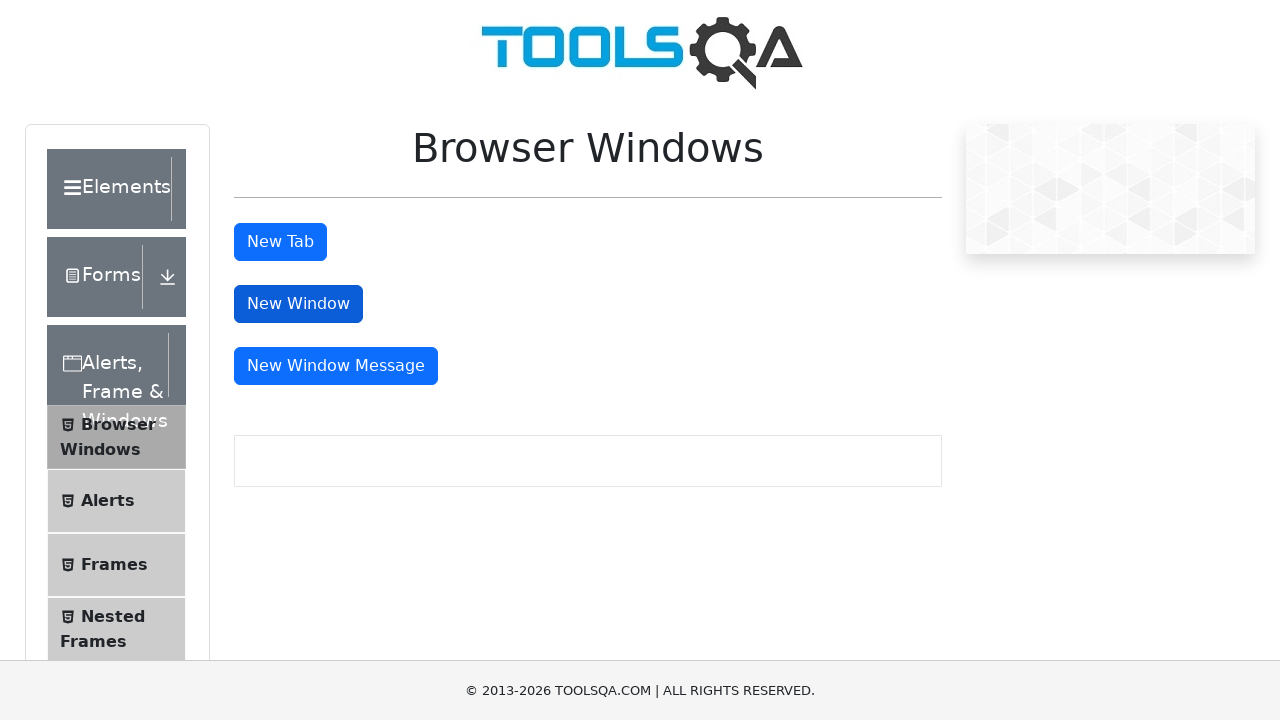

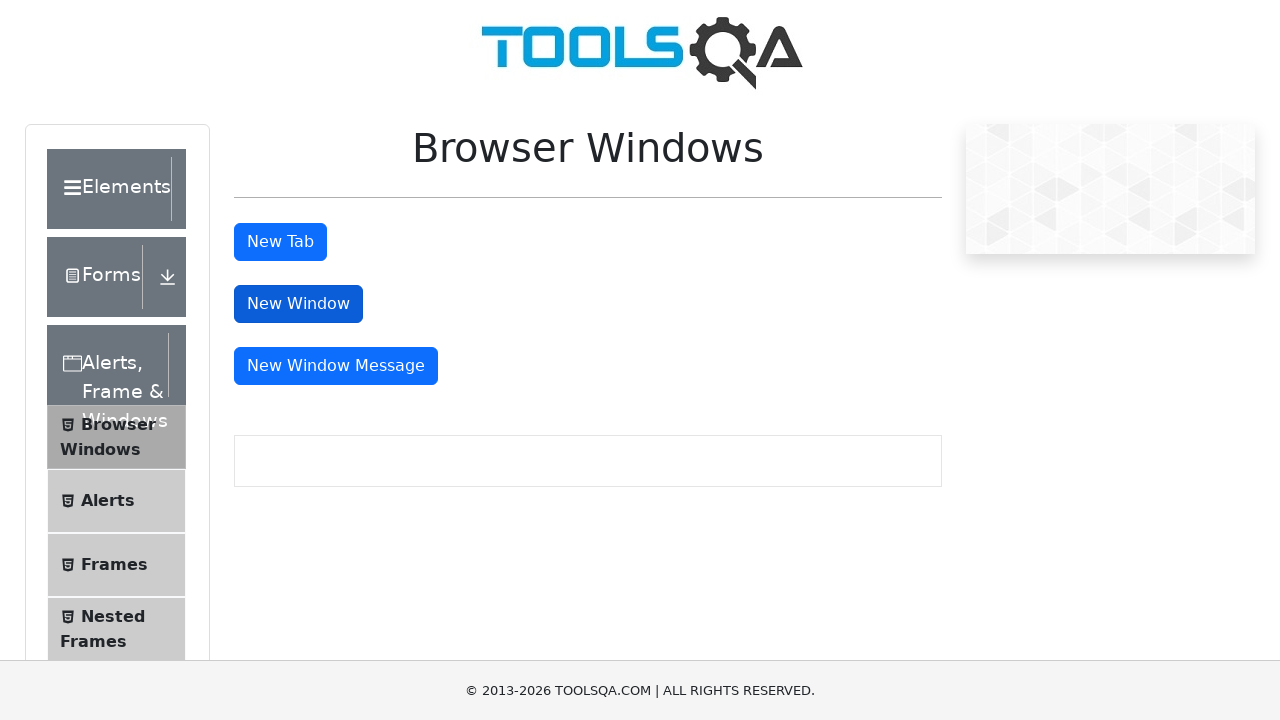